Tests JavaScript prompt alert functionality by clicking to open an alert with textbox, entering text into the prompt, accepting it, and verifying the entered text appears on the page.

Starting URL: http://demo.automationtesting.in/Alerts.html

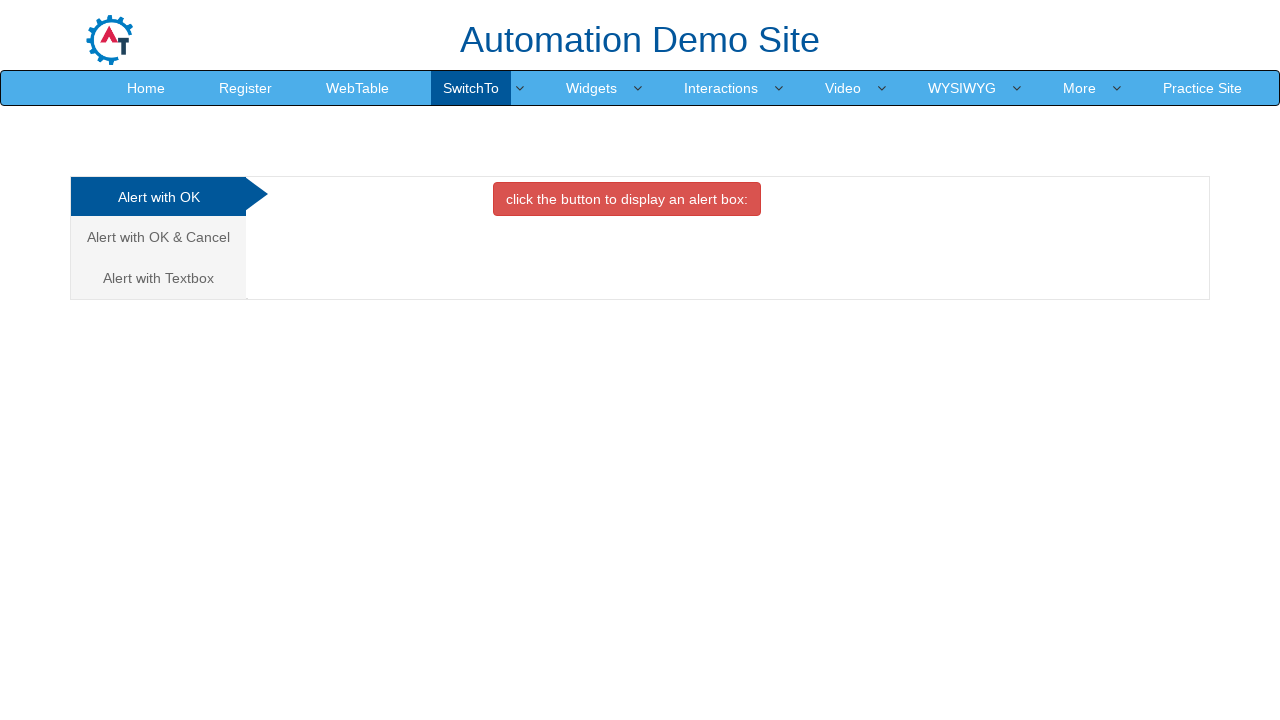

Clicked on 'Alert with Textbox' tab at (158, 278) on xpath=//a[text()='Alert with Textbox ']
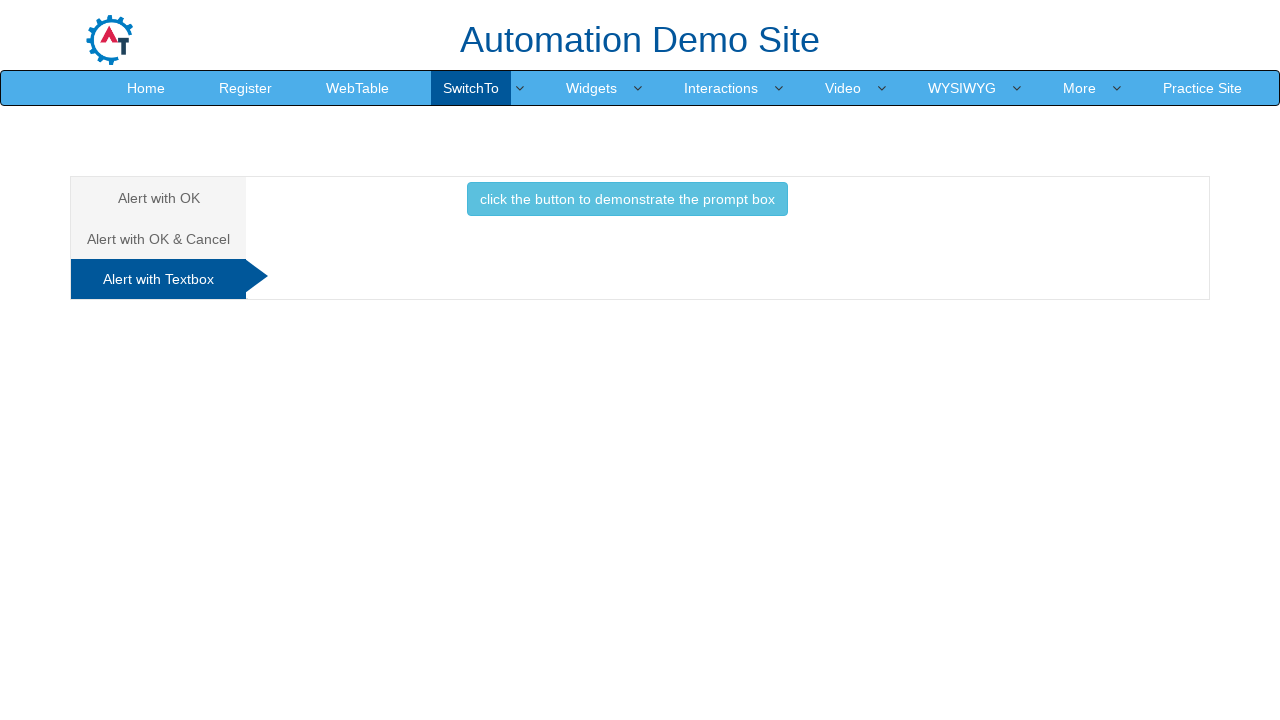

Set up dialog handler to accept prompt with text 'rakesh'
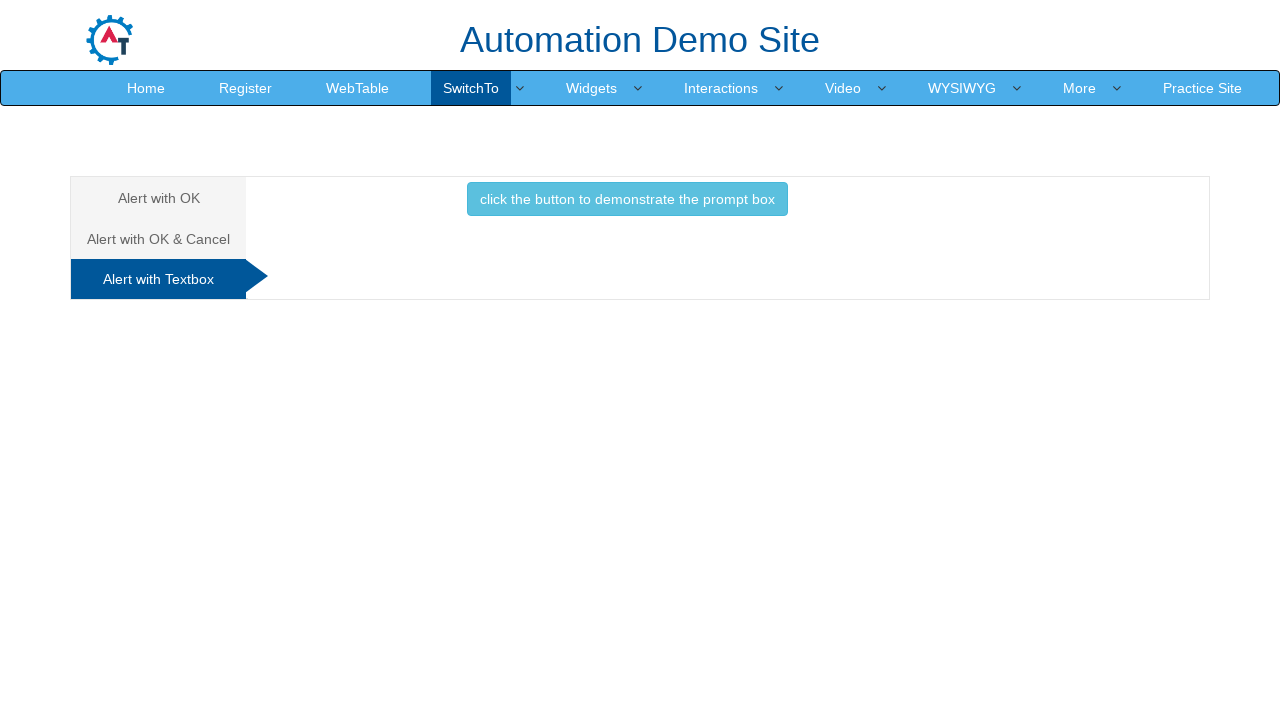

Clicked prompt button to trigger JavaScript alert at (627, 199) on xpath=//button[contains(text(),'prompt')]
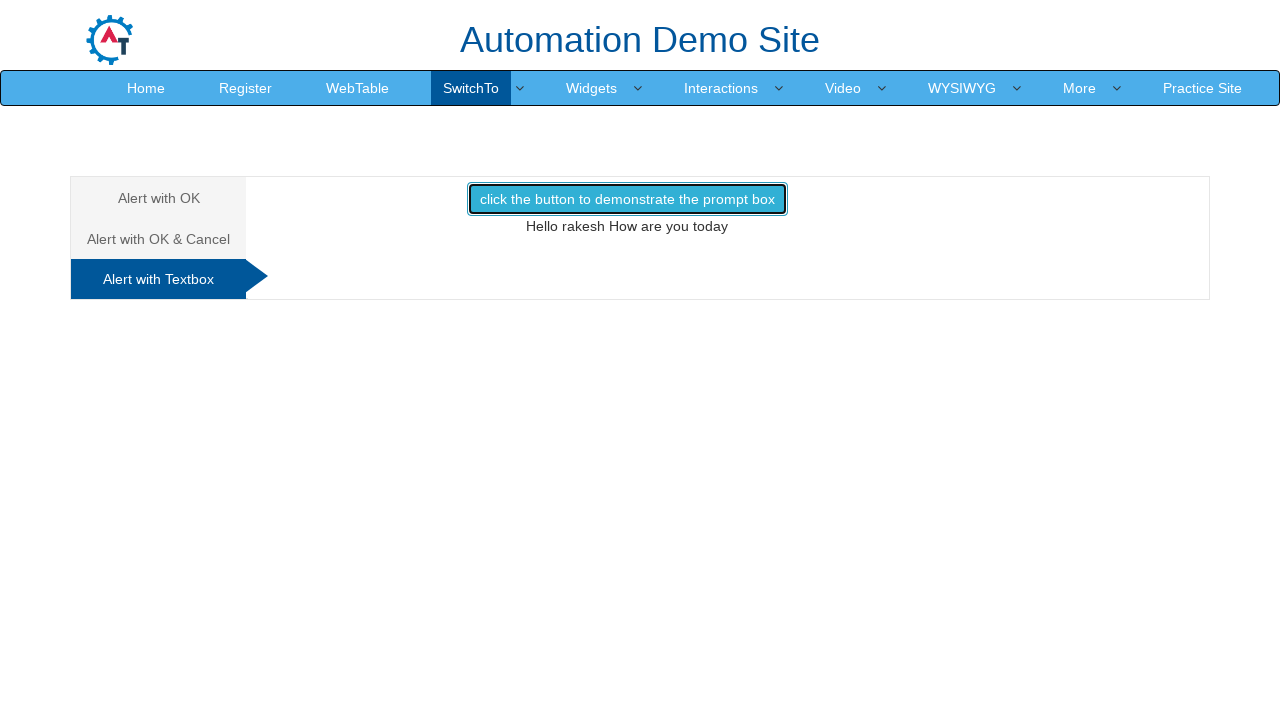

Verified entered text 'rakesh' appears on page in demo1 element
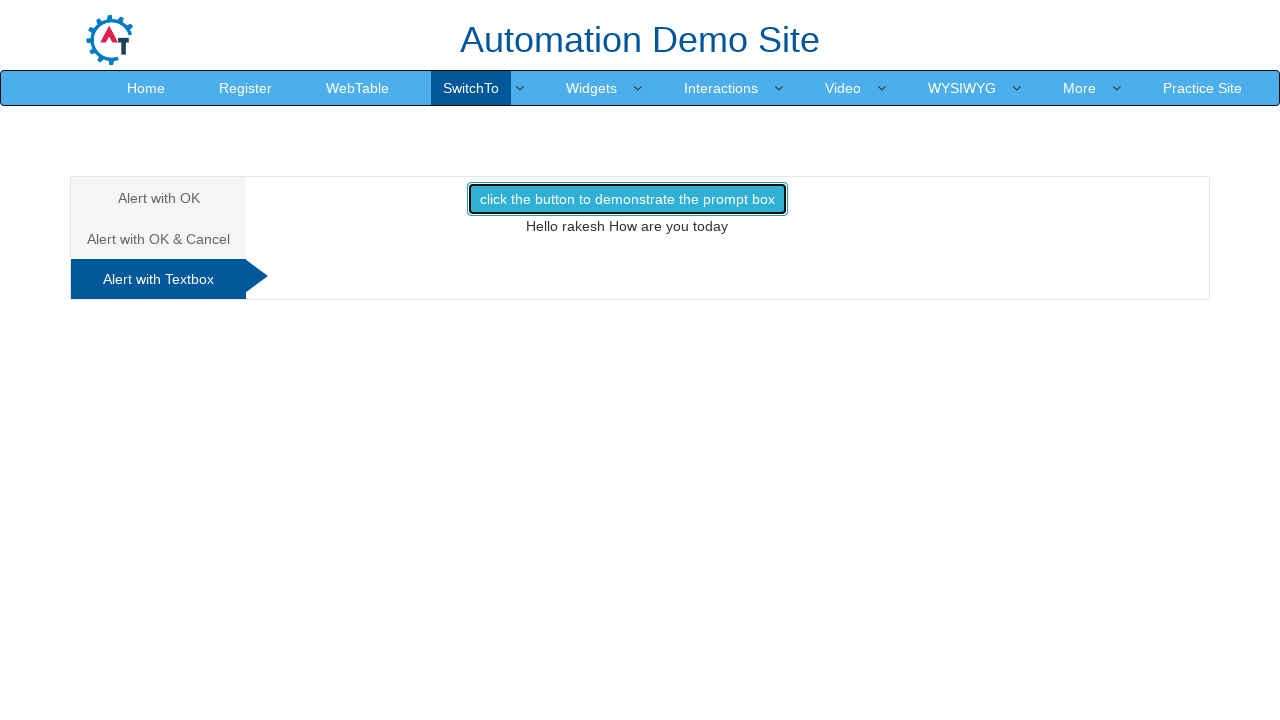

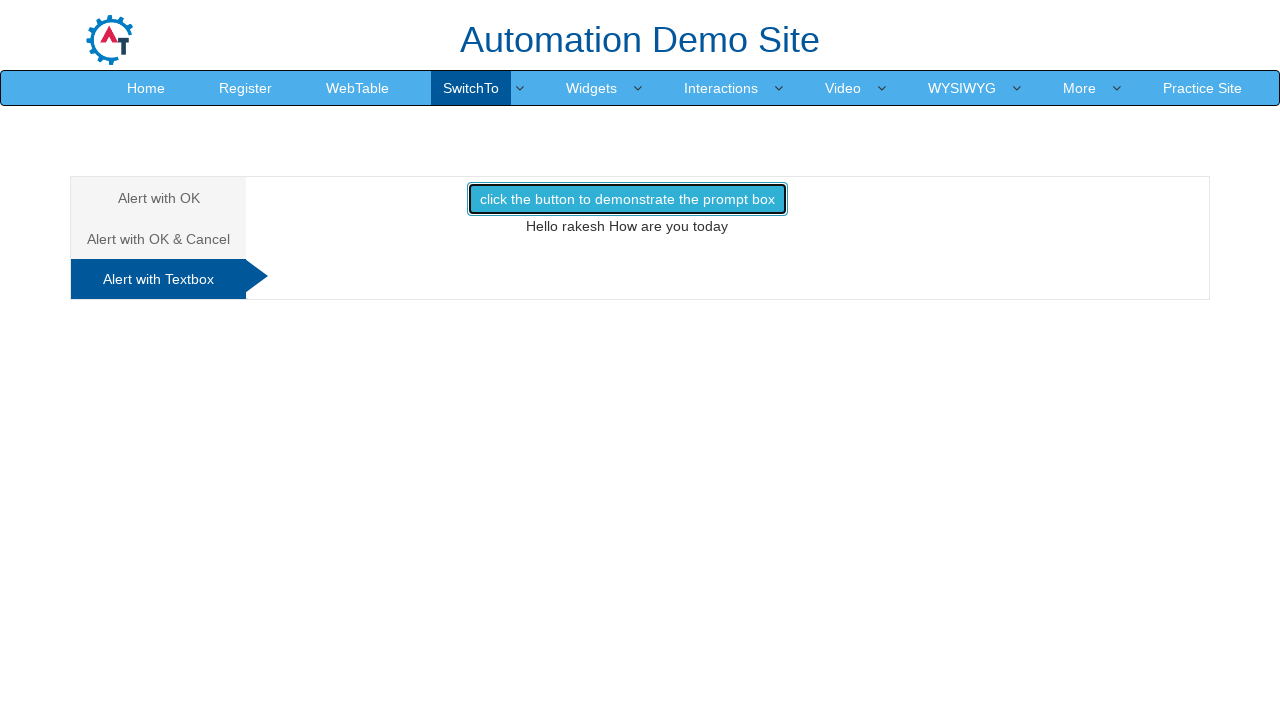